Tests JavaScript alert and confirm dialog handling by filling a name field, triggering an alert and accepting it, then triggering a confirm dialog and dismissing it.

Starting URL: https://rahulshettyacademy.com/AutomationPractice/

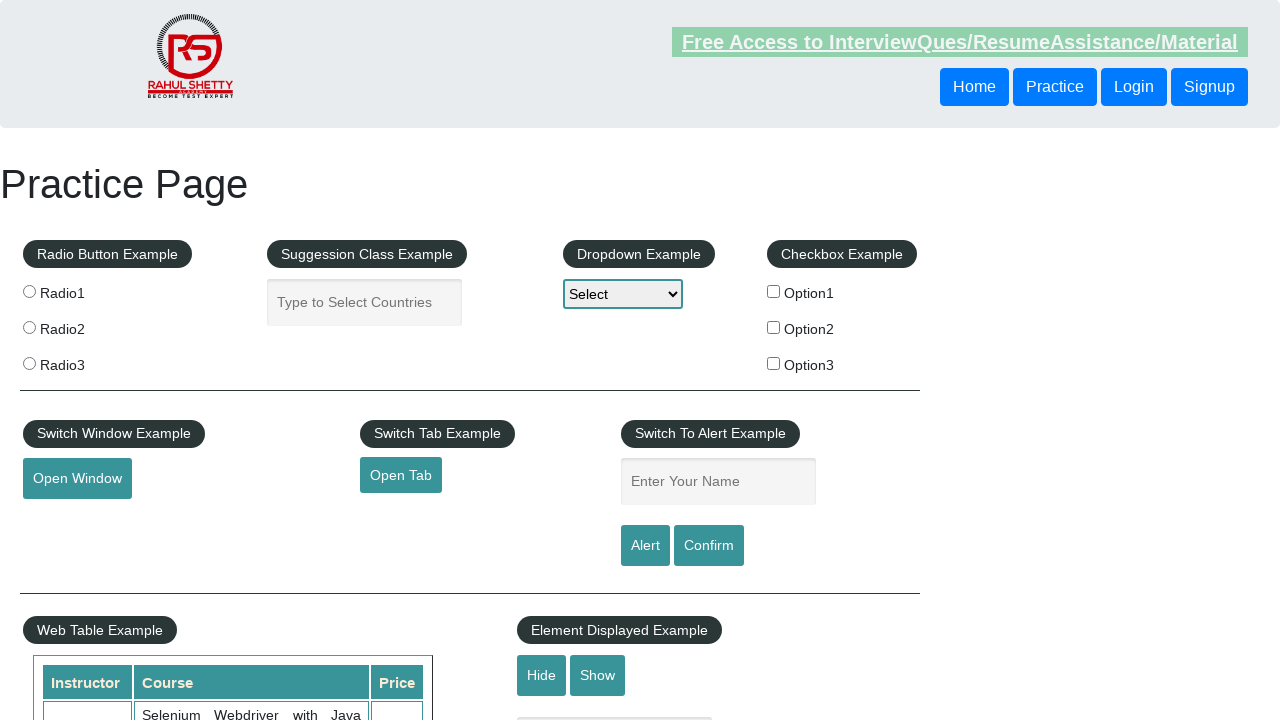

Filled name field with 'Sai' for alert test on #name
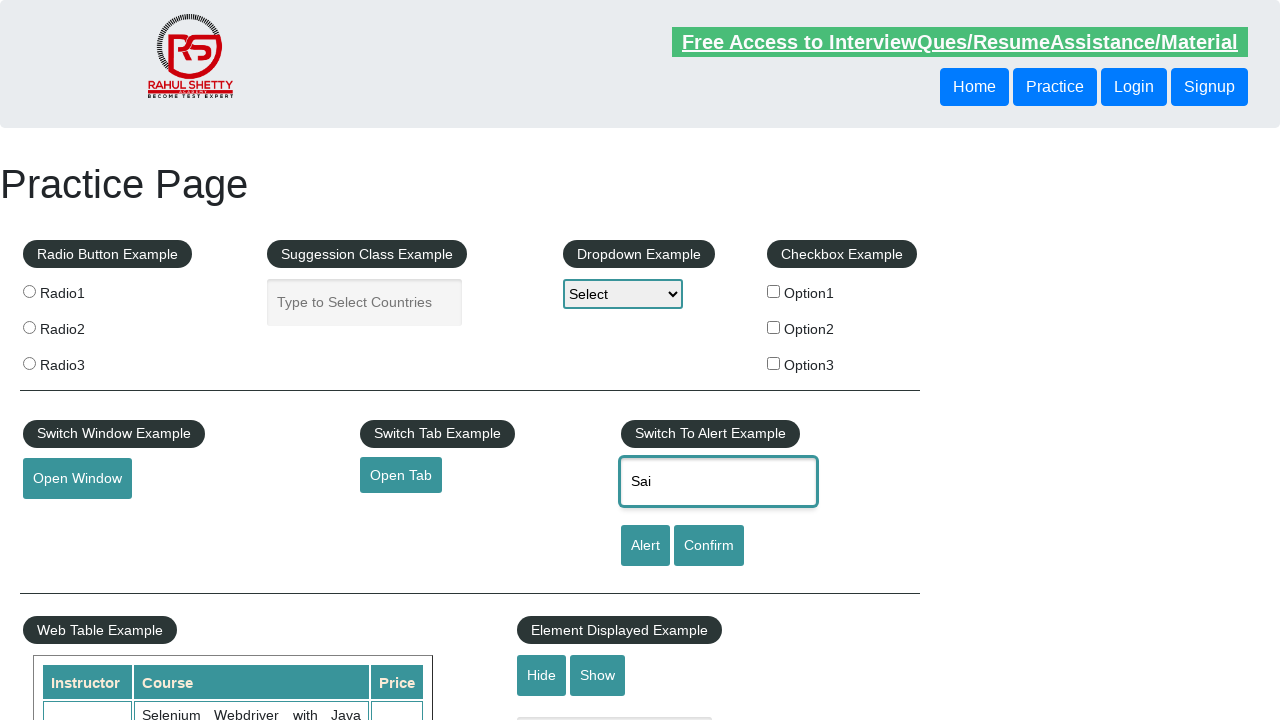

Clicked alert button to trigger JavaScript alert at (645, 546) on #alertbtn
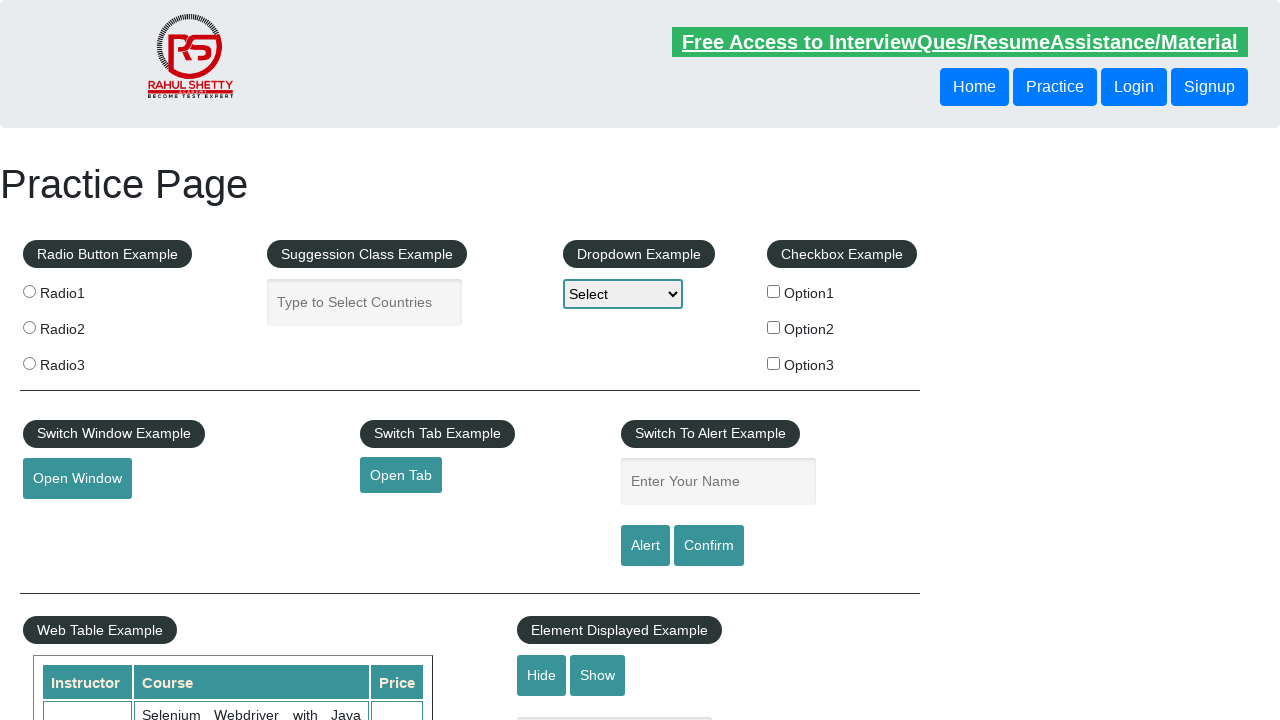

Set up dialog handler to accept alert
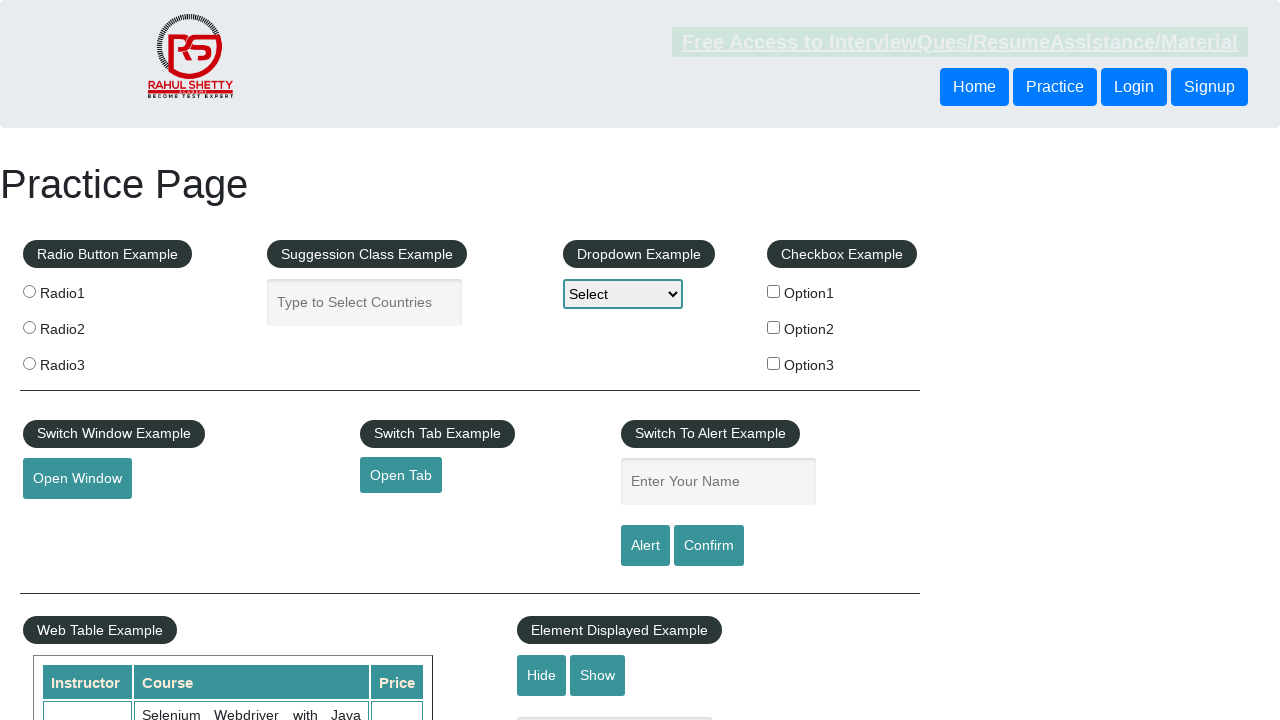

Waited for alert to be processed
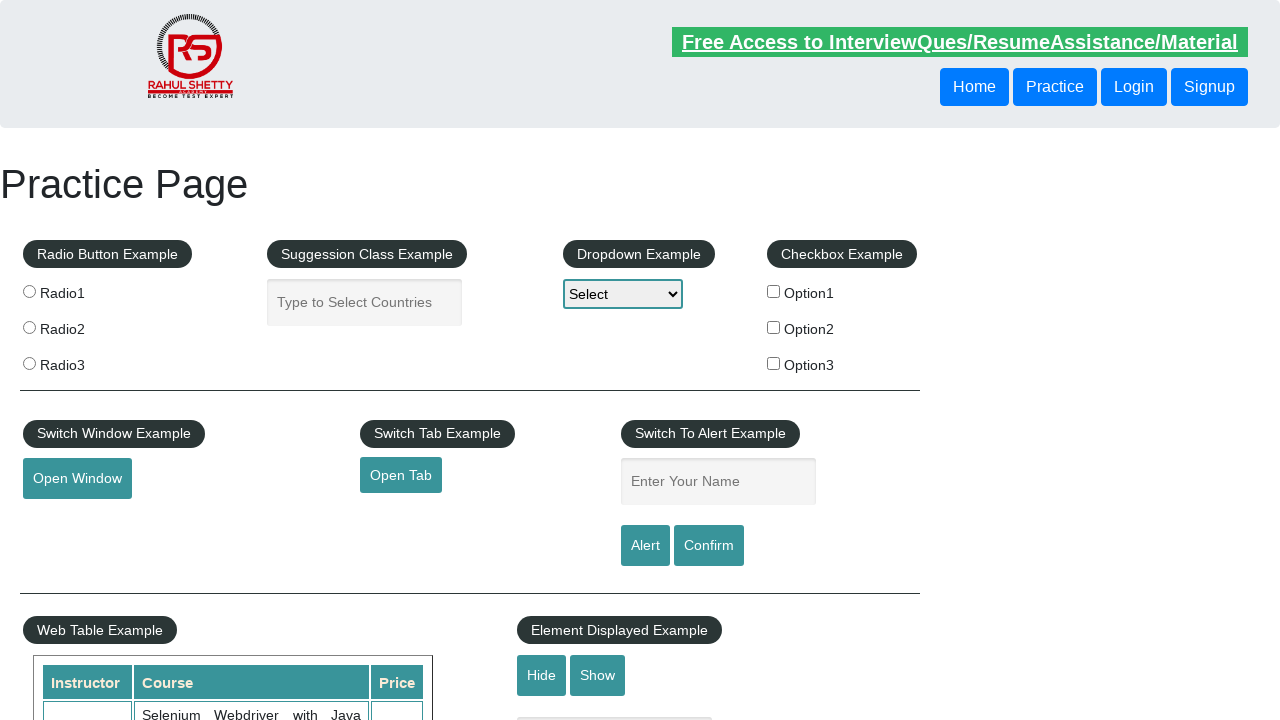

Filled name field with 'Sai' again for confirm test on #name
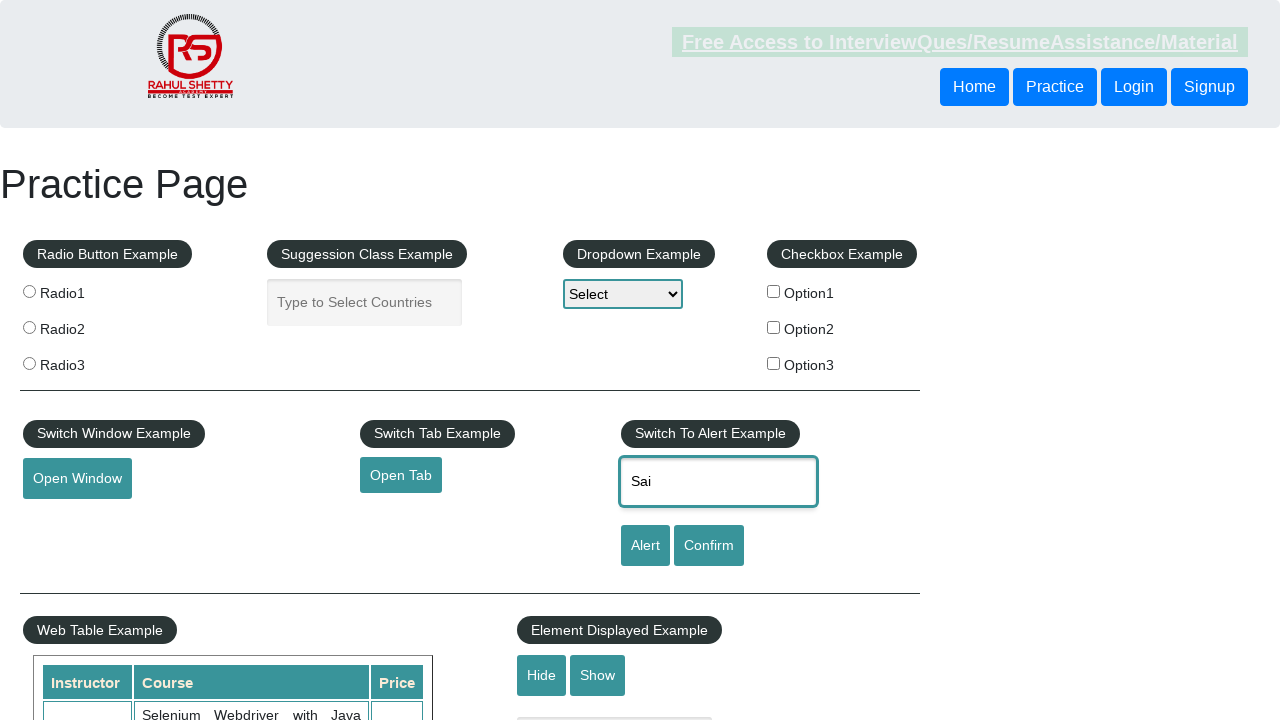

Set up dialog handler to dismiss confirm dialog
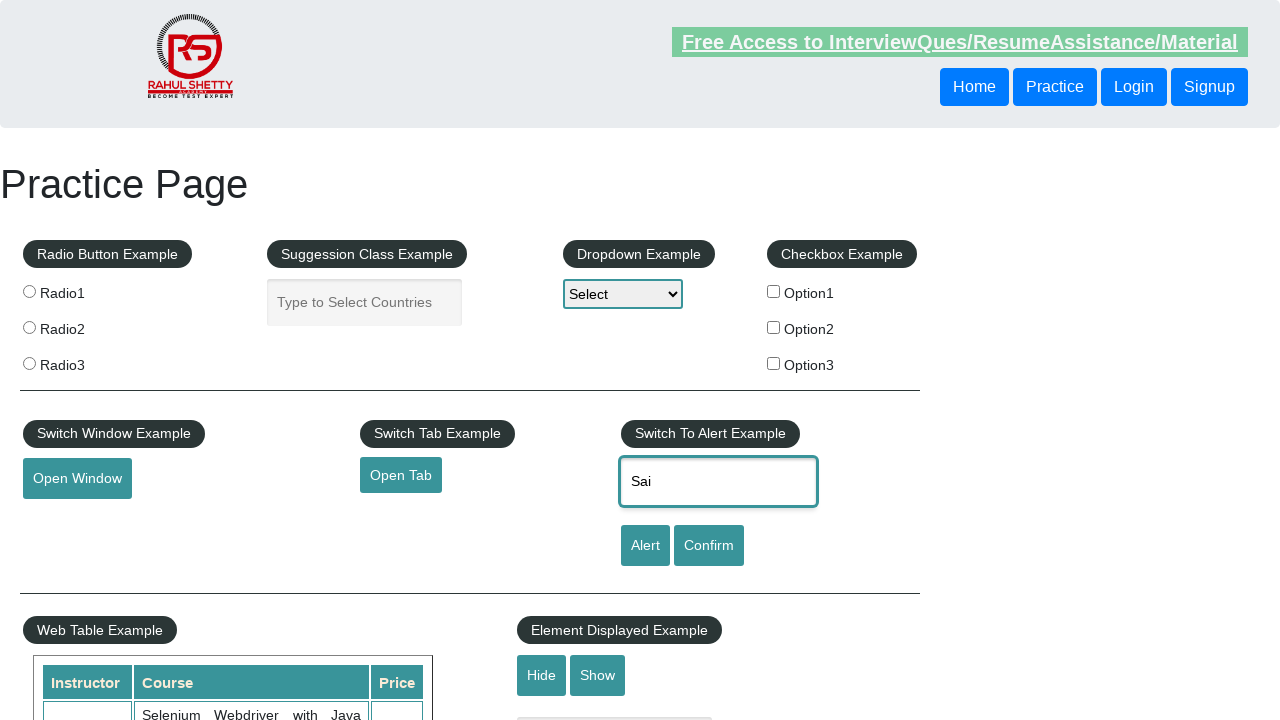

Clicked confirm button to trigger confirm dialog at (709, 546) on #confirmbtn
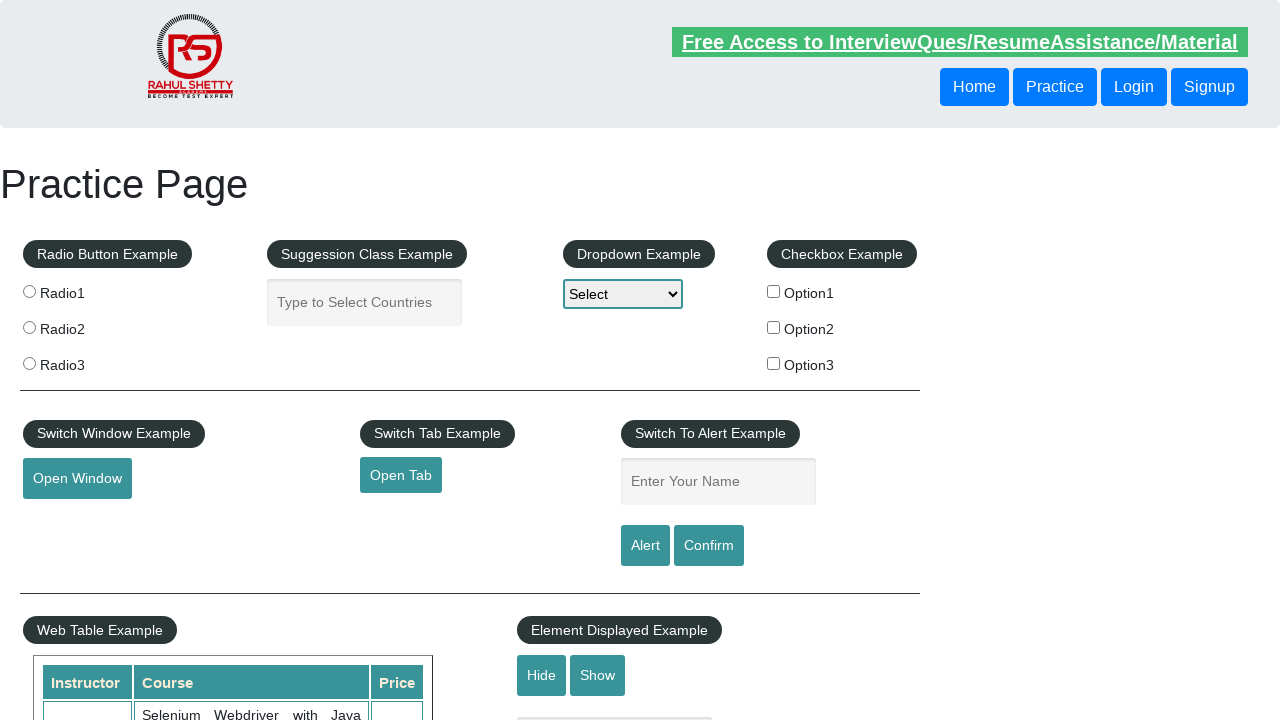

Waited for confirm dialog interaction to complete
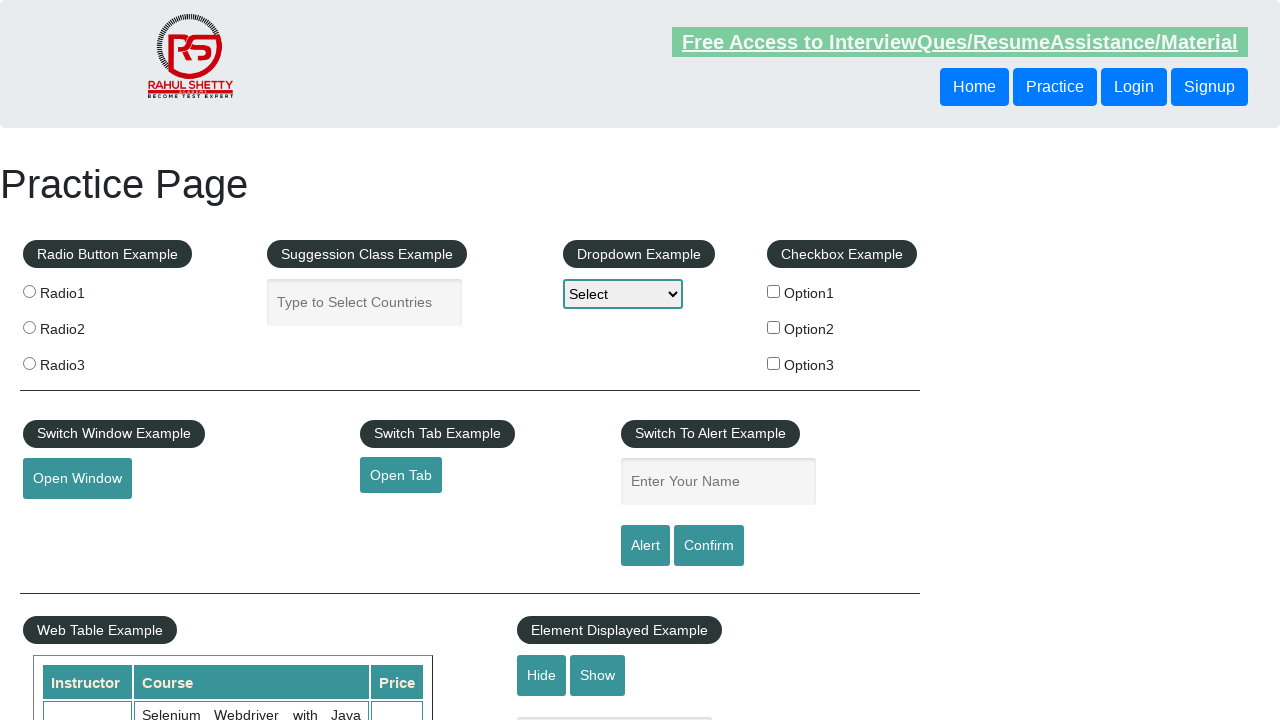

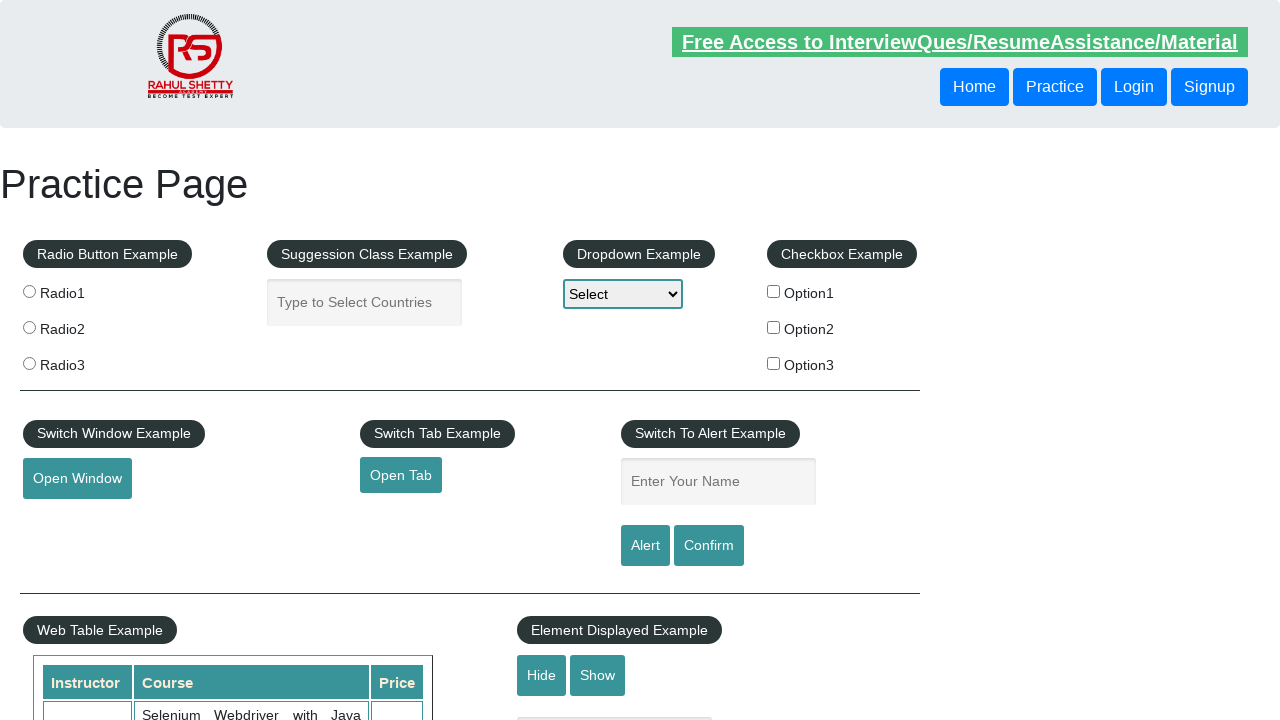